Tests dynamic controls on a page by clicking an enable button, waiting for the input to become enabled, typing text into the input field, and then clearing it.

Starting URL: http://the-internet.herokuapp.com/dynamic_controls

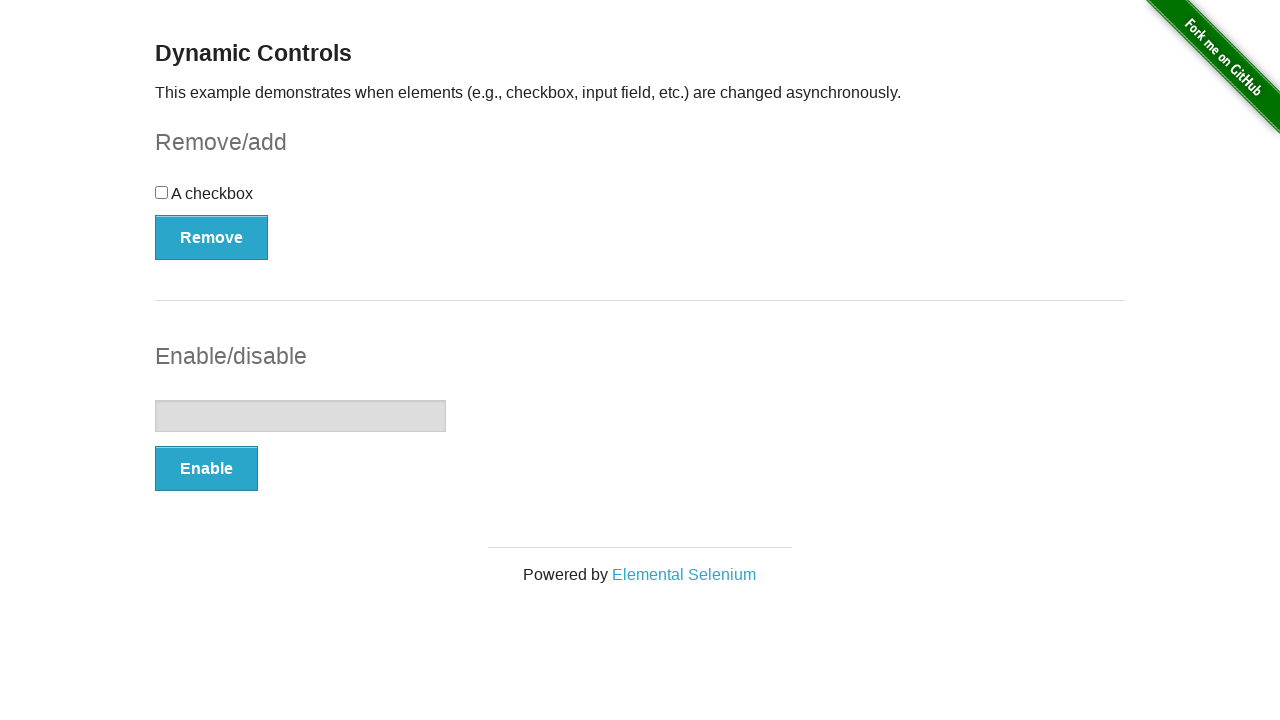

Clicked the Enable button for the input example at (206, 469) on xpath=//*[@id='input-example']/button
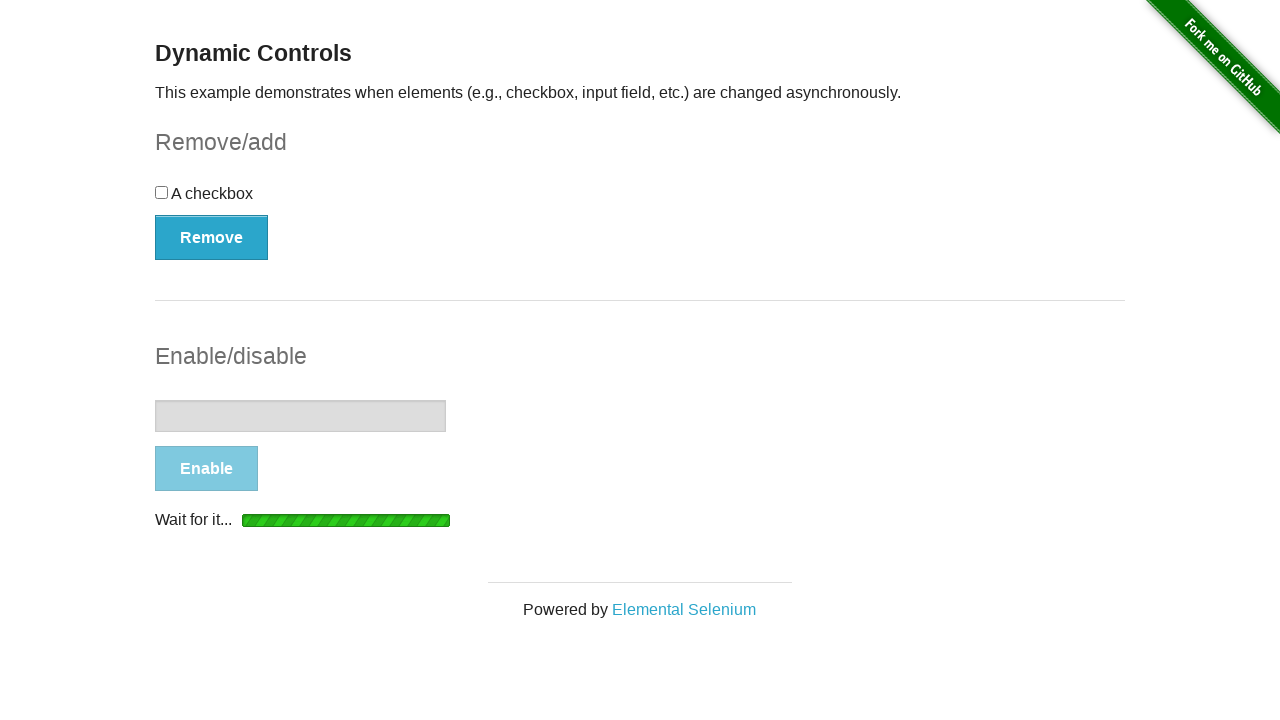

Waited for the input field to become enabled
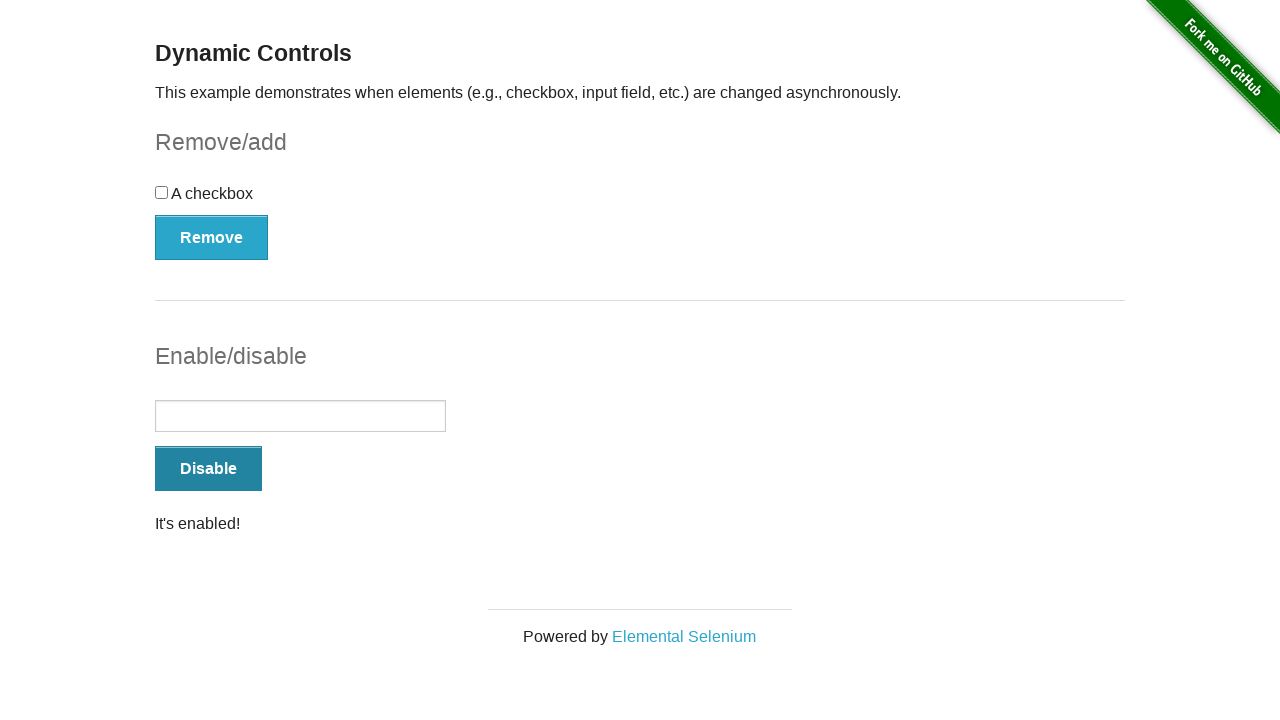

Verified the 'It's enabled!' message appeared
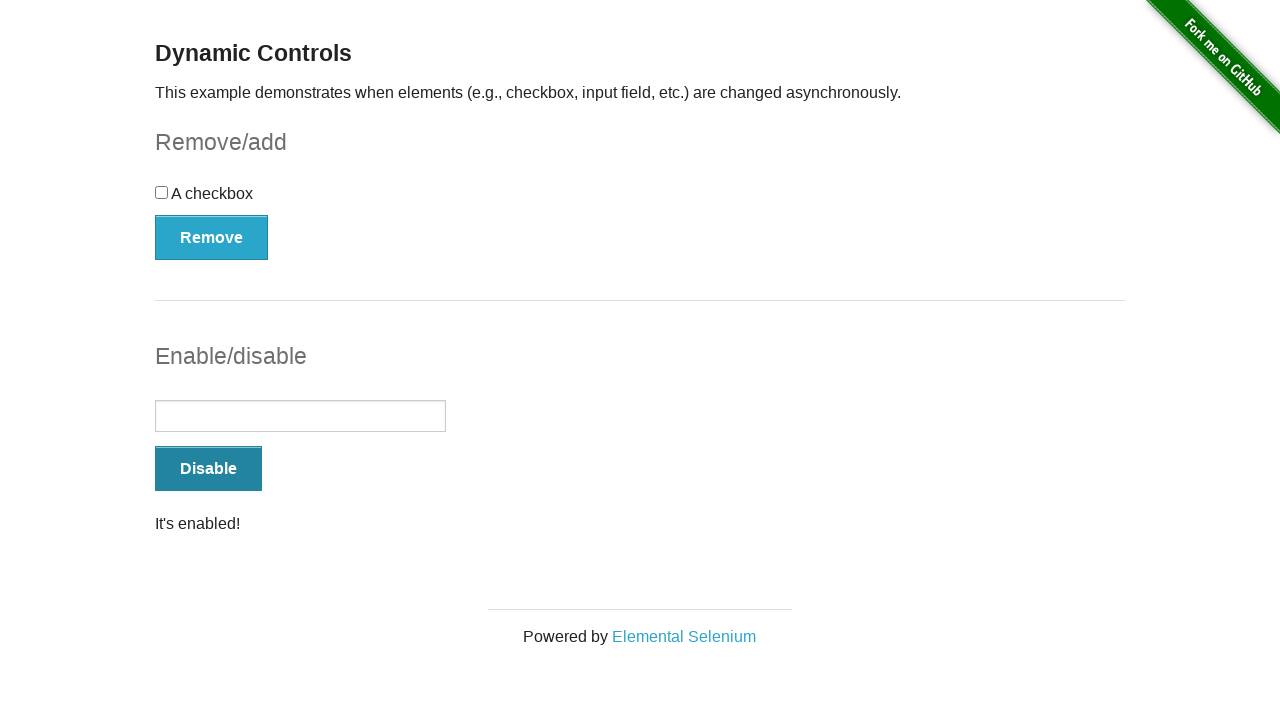

Typed 'Bootcamp' into the input field on #input-example > input[type=text]
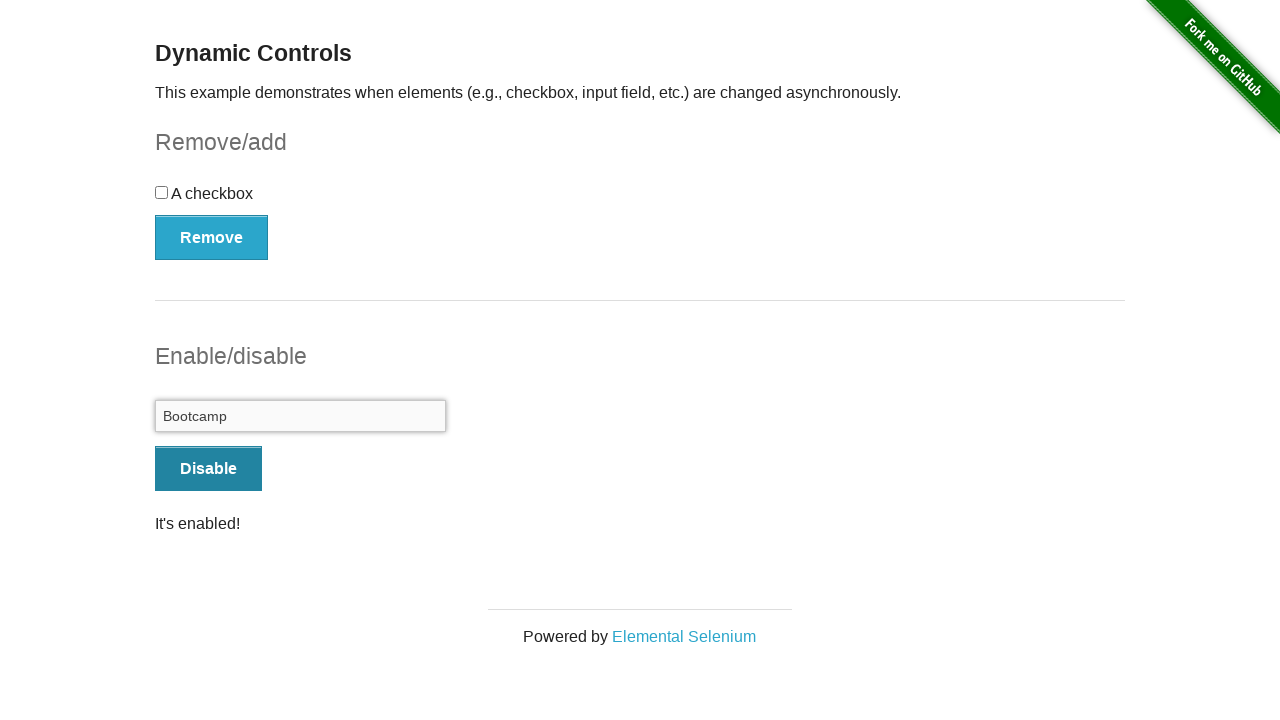

Cleared the input field on #input-example > input[type=text]
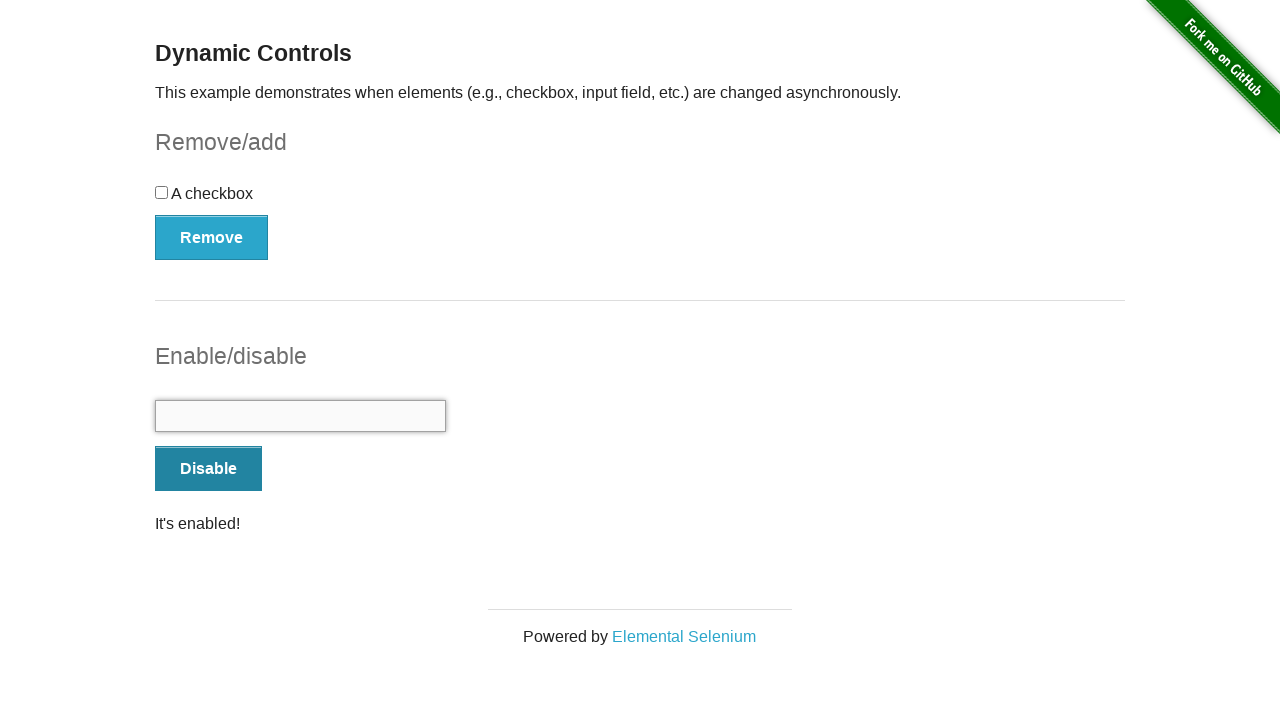

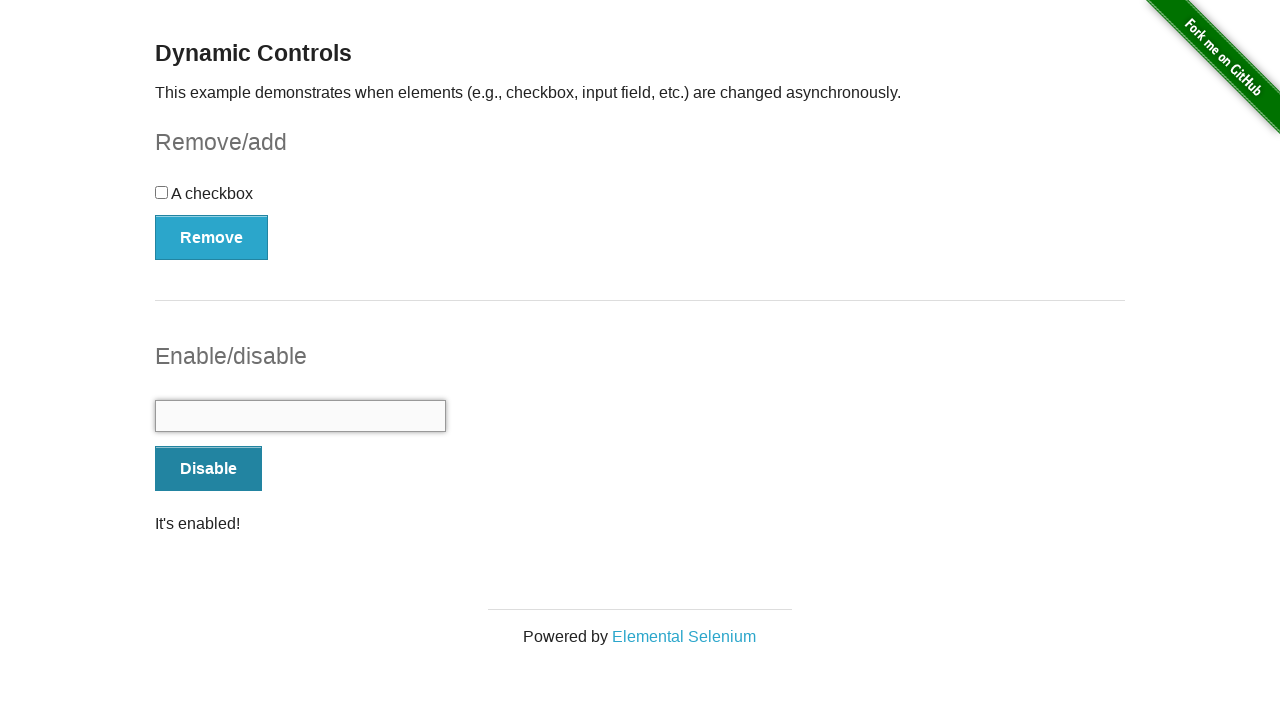